Tests alert handling by clicking a button that triggers an alert and then accepting/dismissing the alert dialog

Starting URL: https://formy-project.herokuapp.com/switch-window

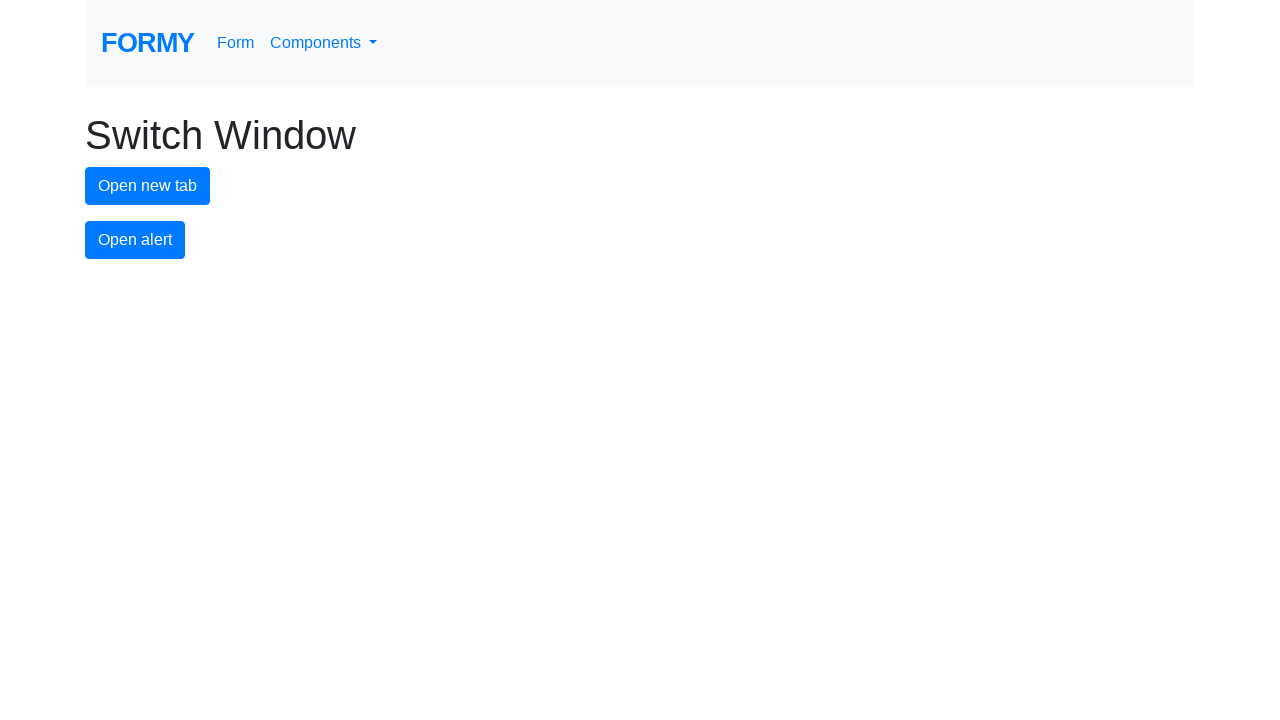

Clicked button to trigger alert dialog at (135, 240) on #alert-button
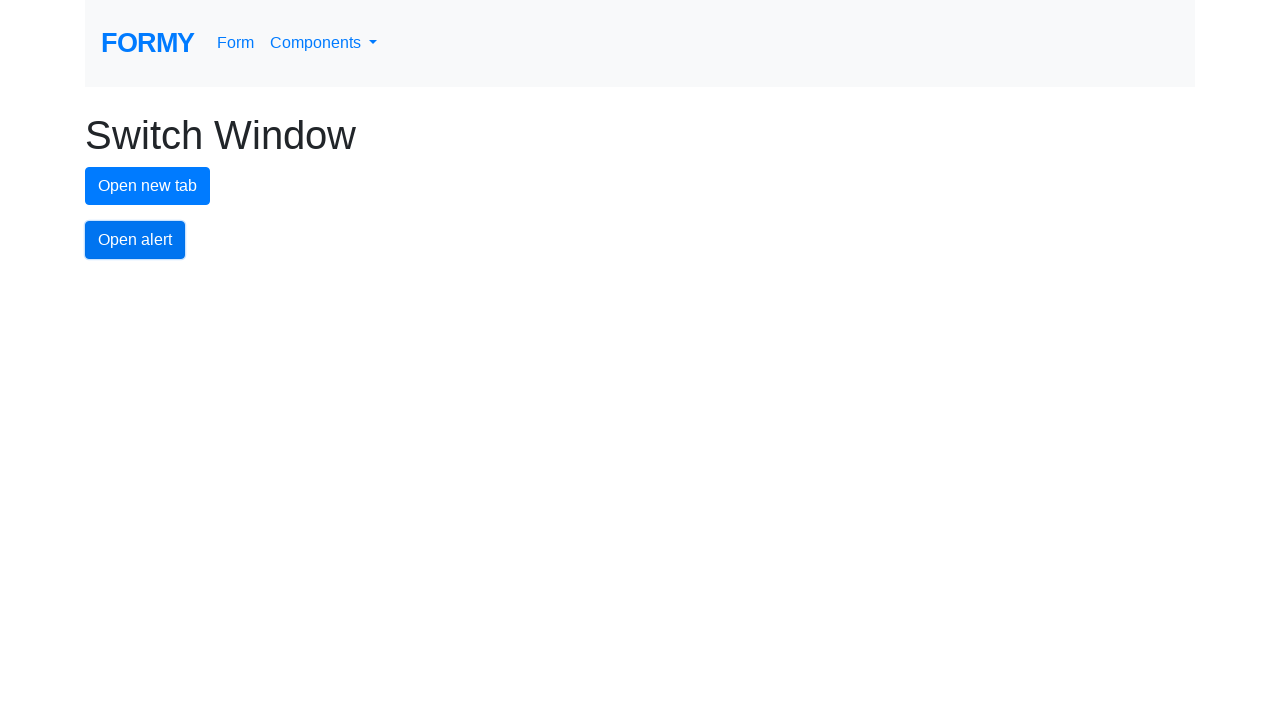

Set up dialog handler to accept alert
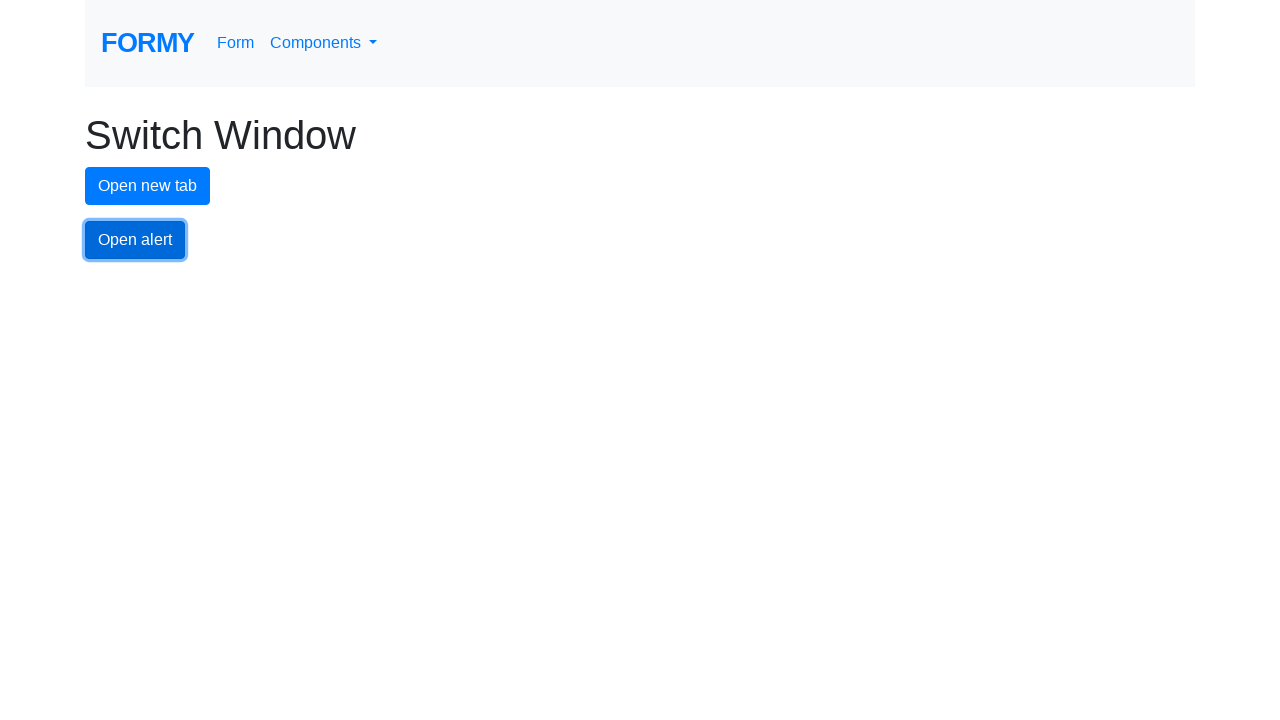

Waited for alert interaction to complete
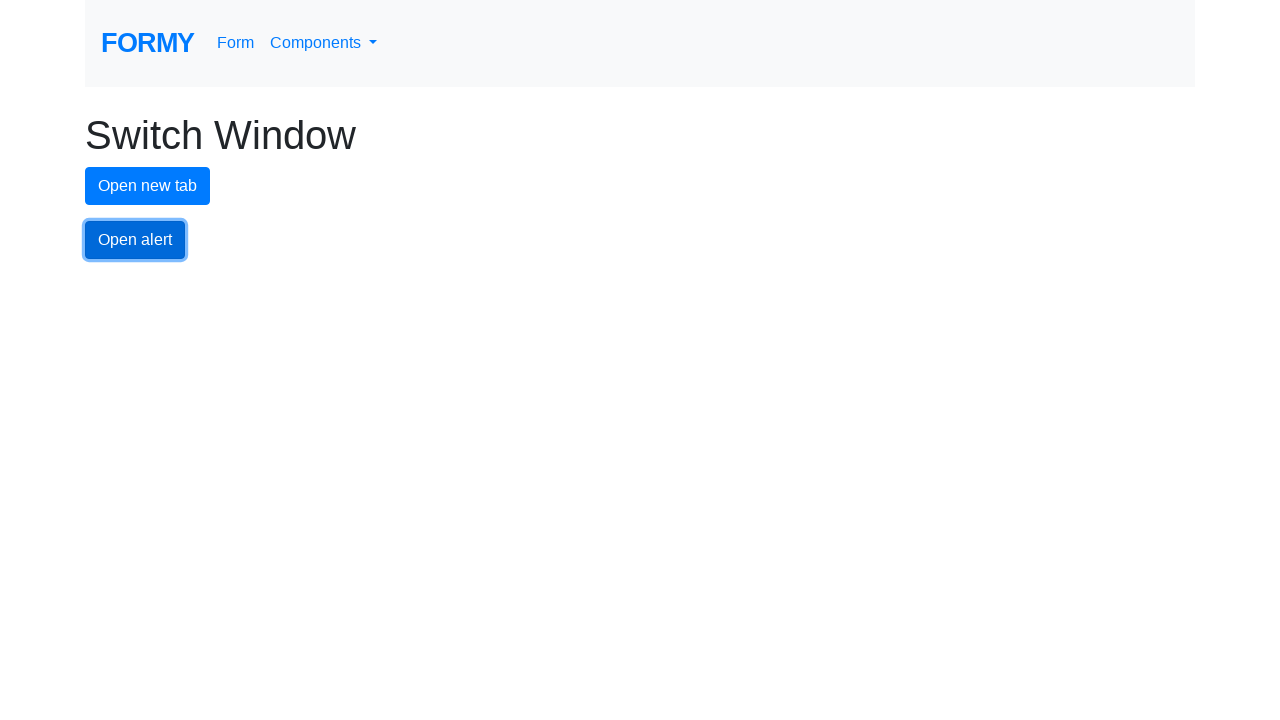

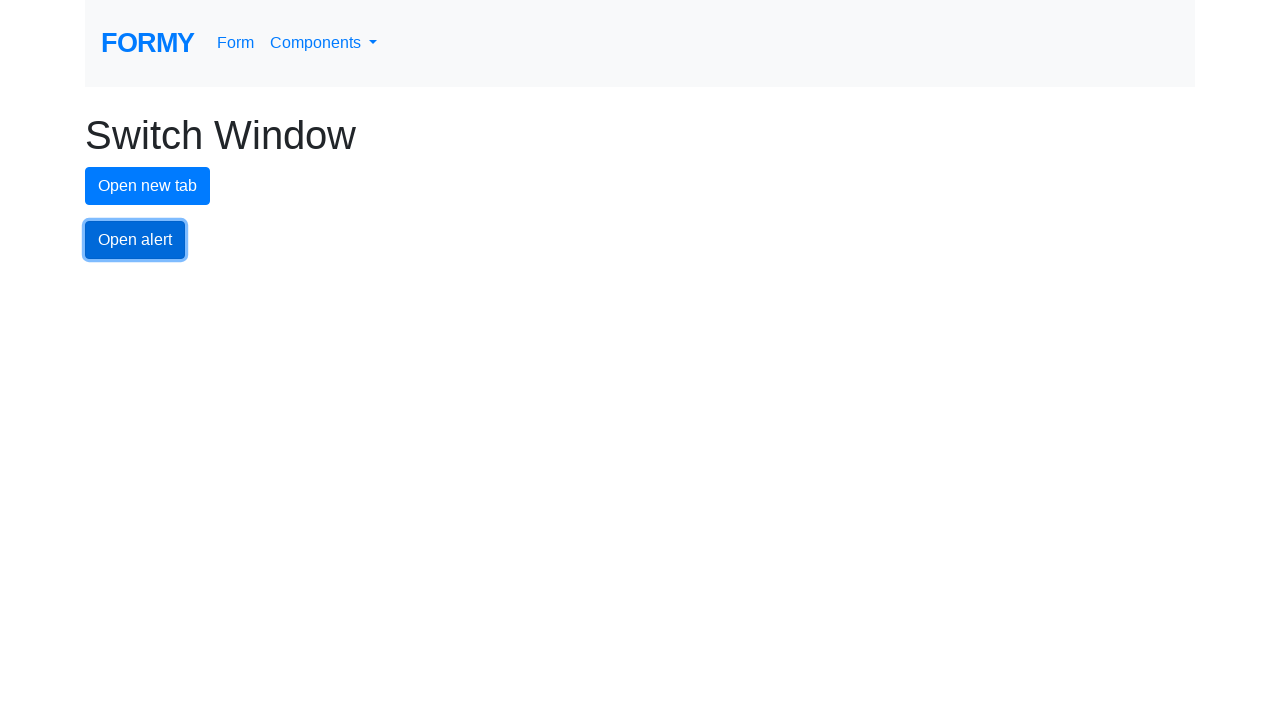